Navigates to Rahul Shetty Academy website and verifies the page loads by checking for page content.

Starting URL: https://rahulshettyacademy.com/

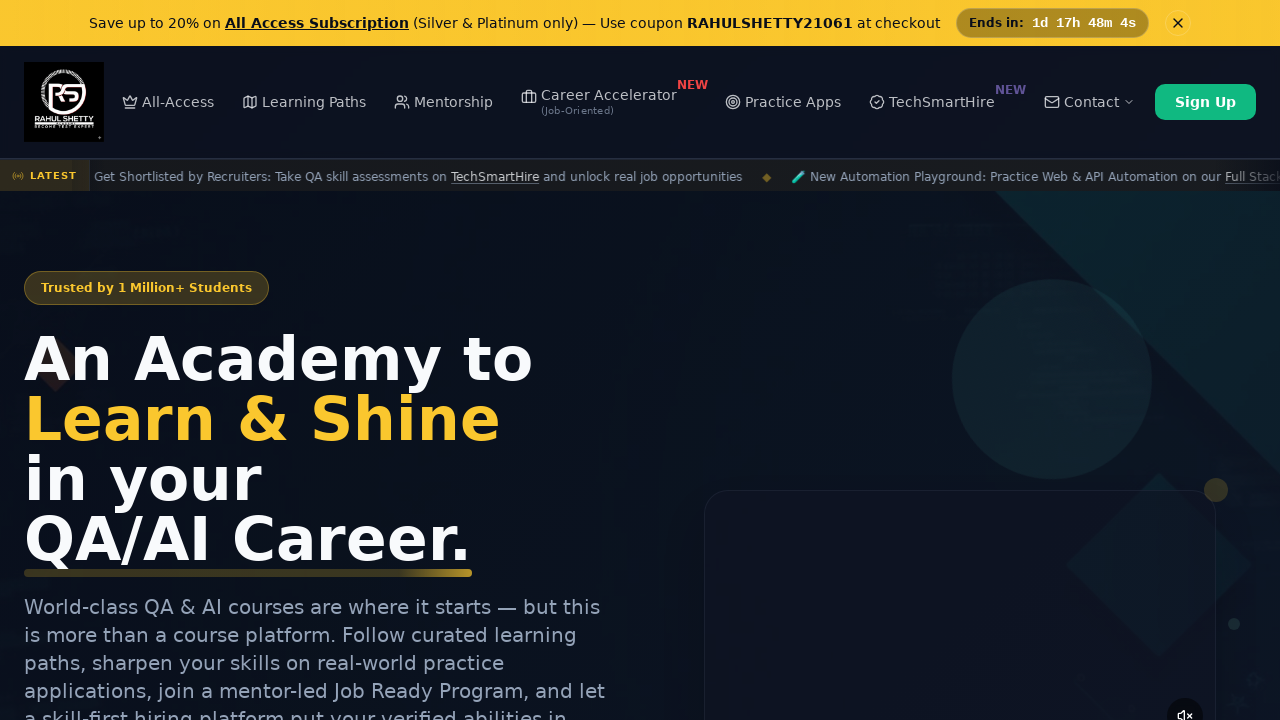

Waited for page to reach domcontentloaded state
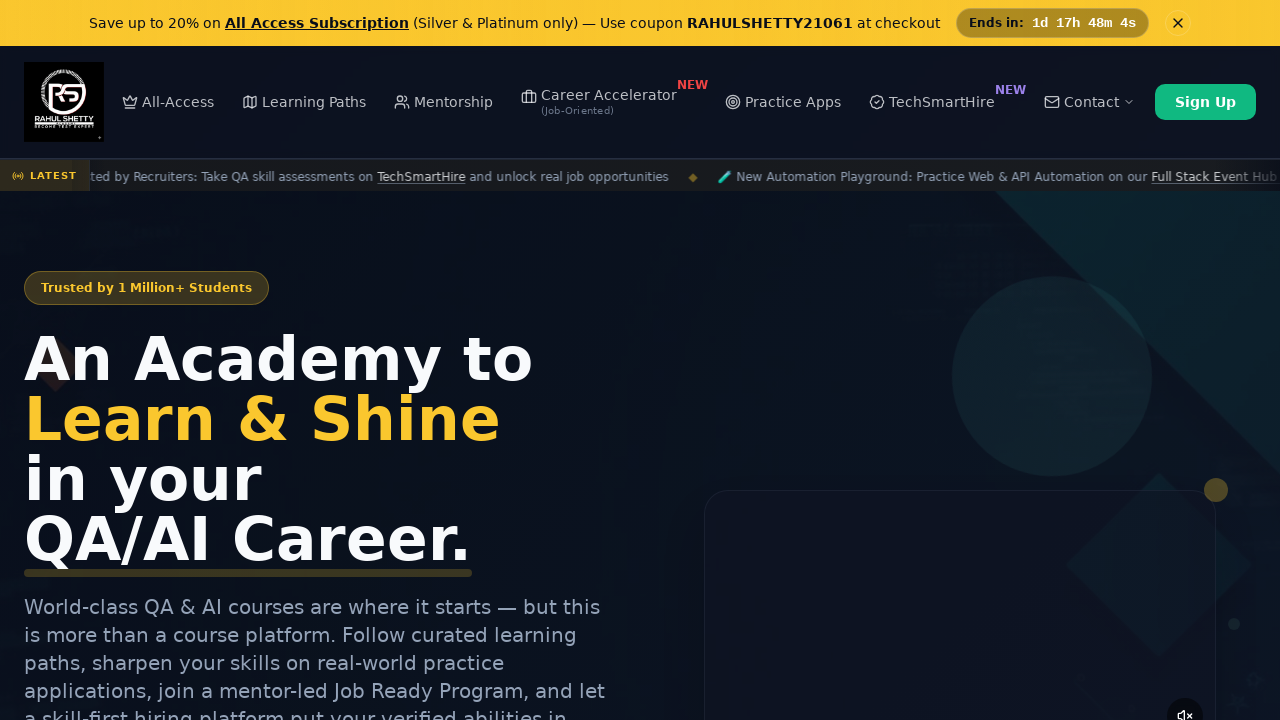

Retrieved page title: Rahul Shetty Academy | QA Automation, Playwright, AI Testing & Online Training
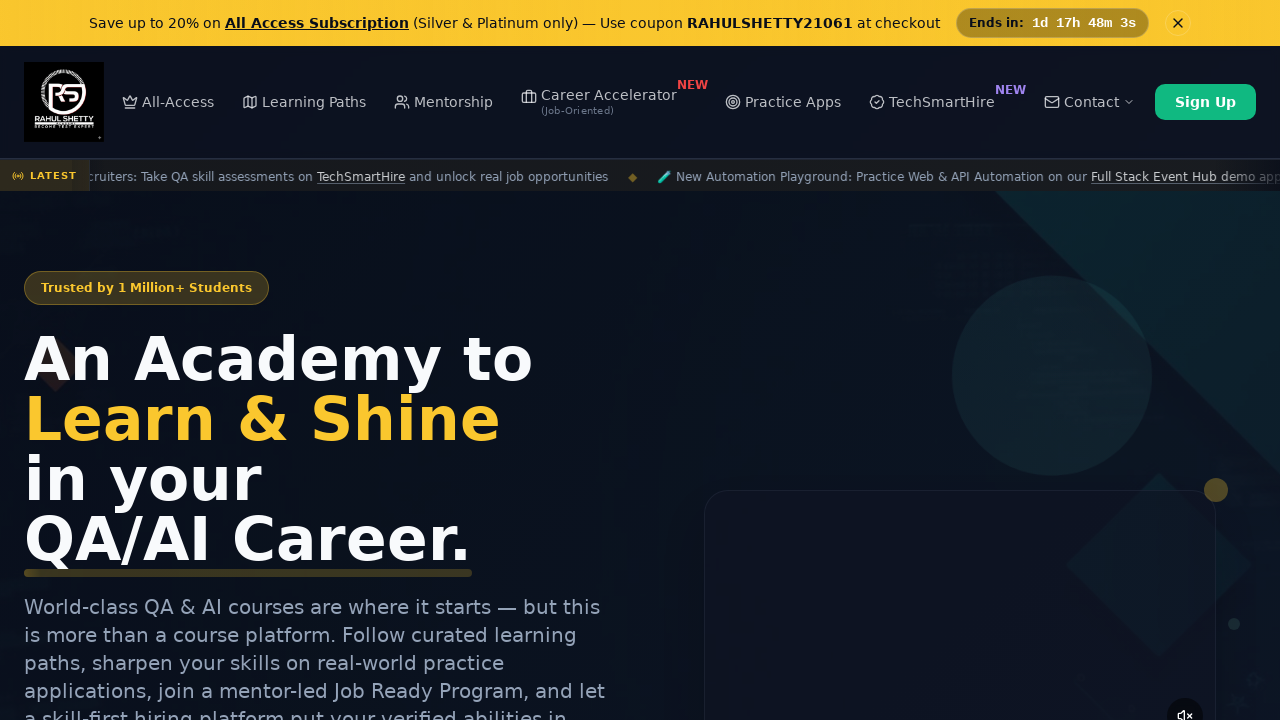

Retrieved current URL: https://rahulshettyacademy.com/
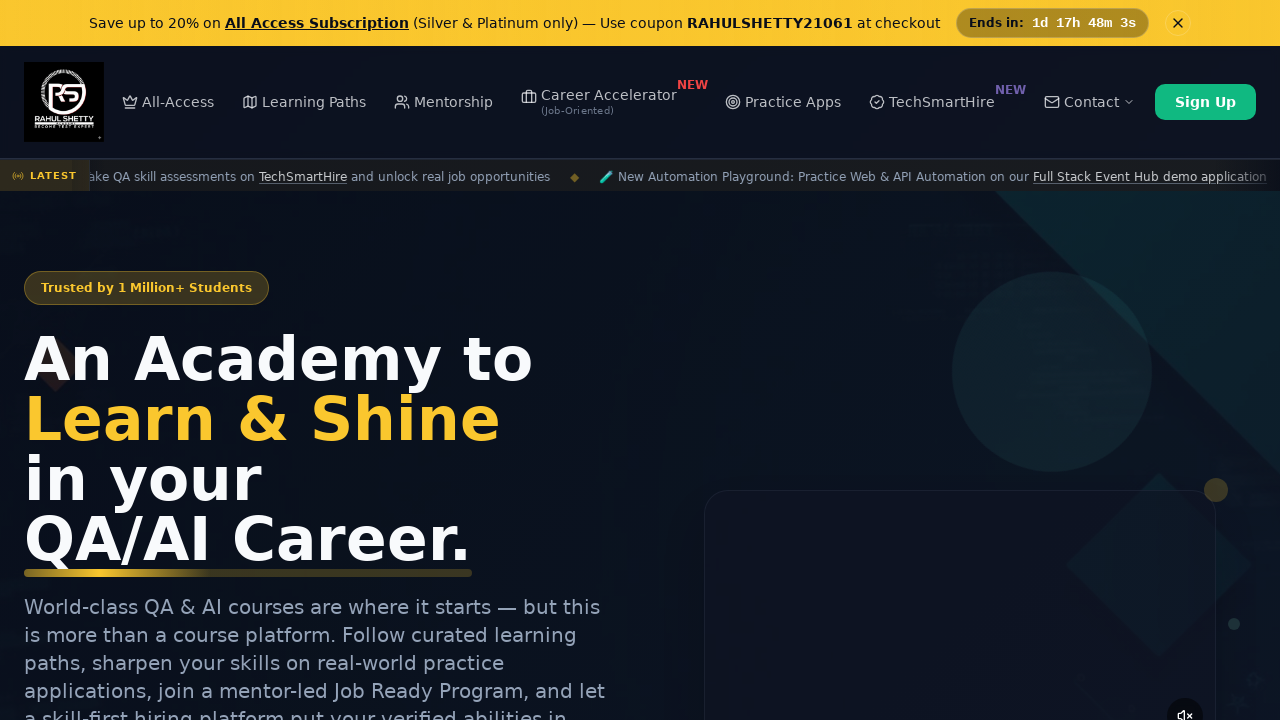

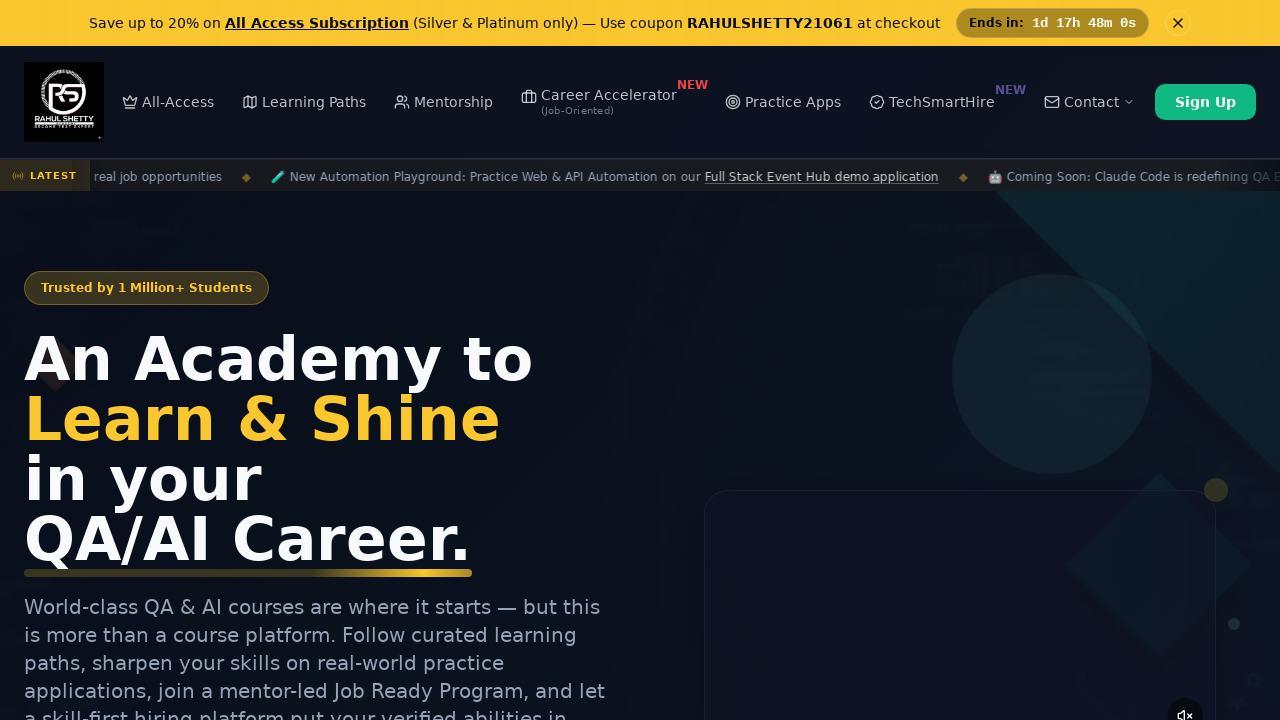